Navigates to the Testing Conferences website and verifies that the site title heading displays "Software Testing Conferences"

Starting URL: http://testingconferences.org/

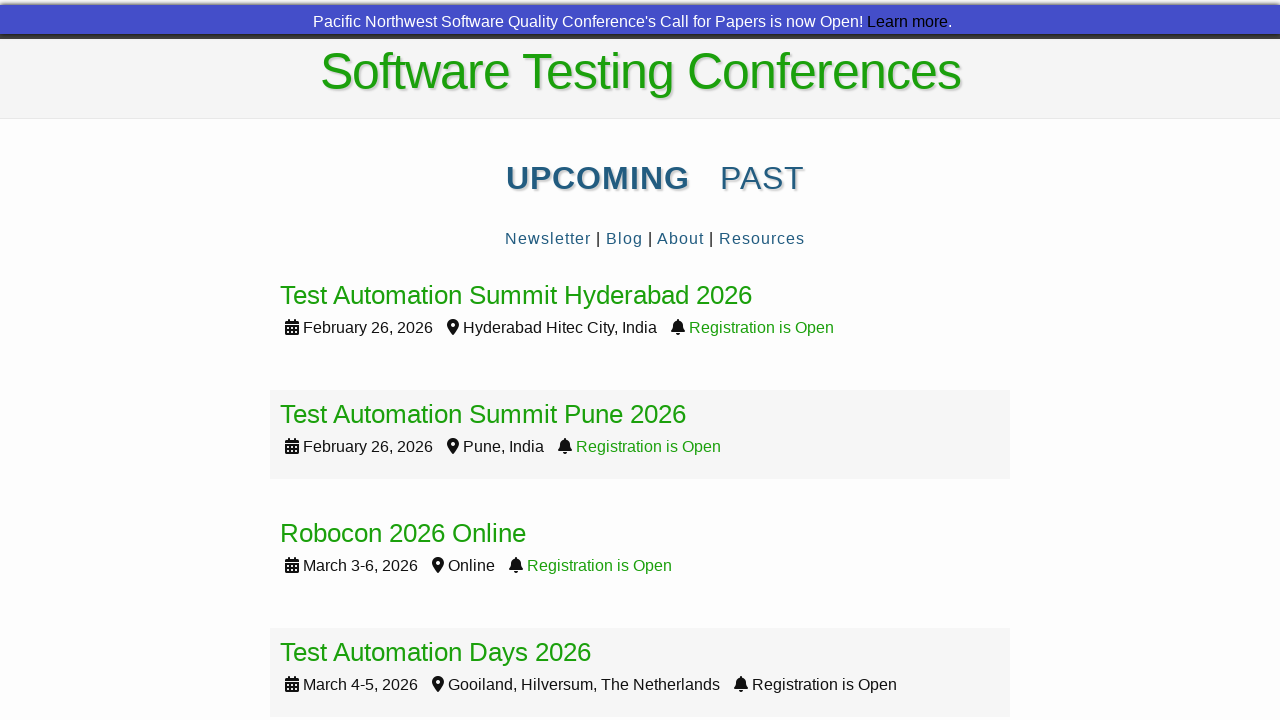

Navigated to http://testingconferences.org/
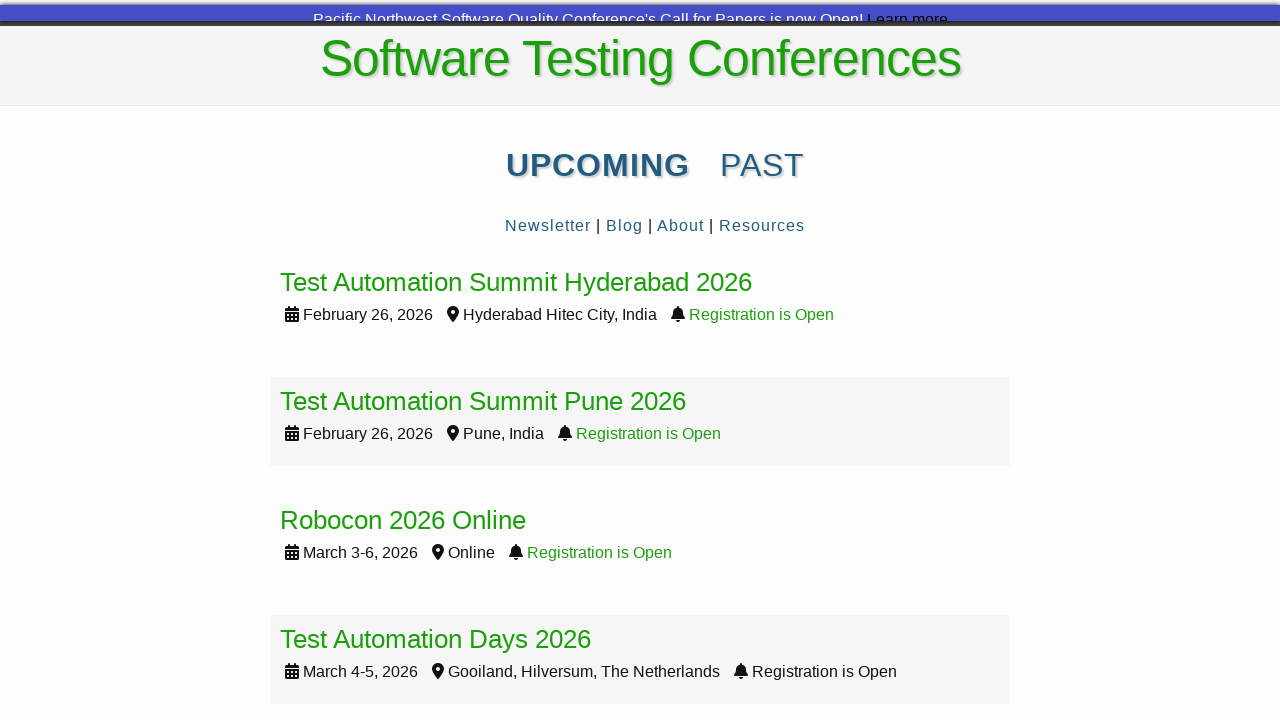

Site title heading element is visible
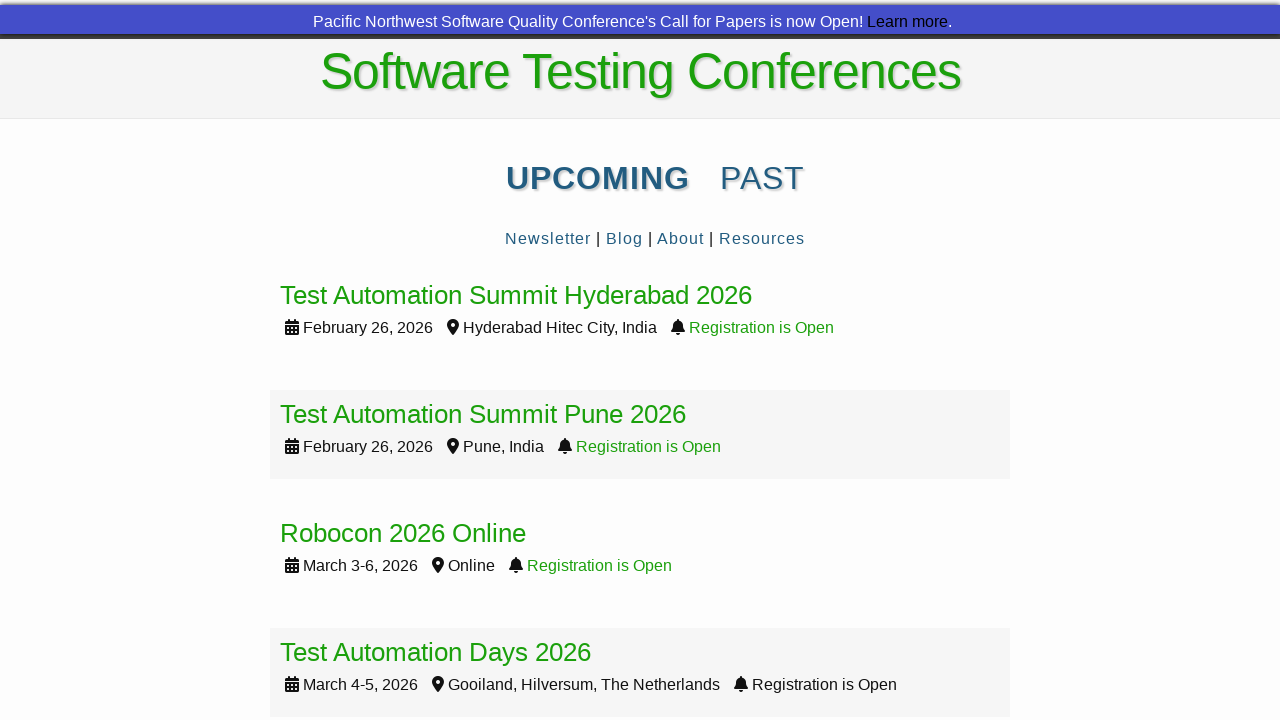

Verified that site title heading displays 'Software Testing Conferences'
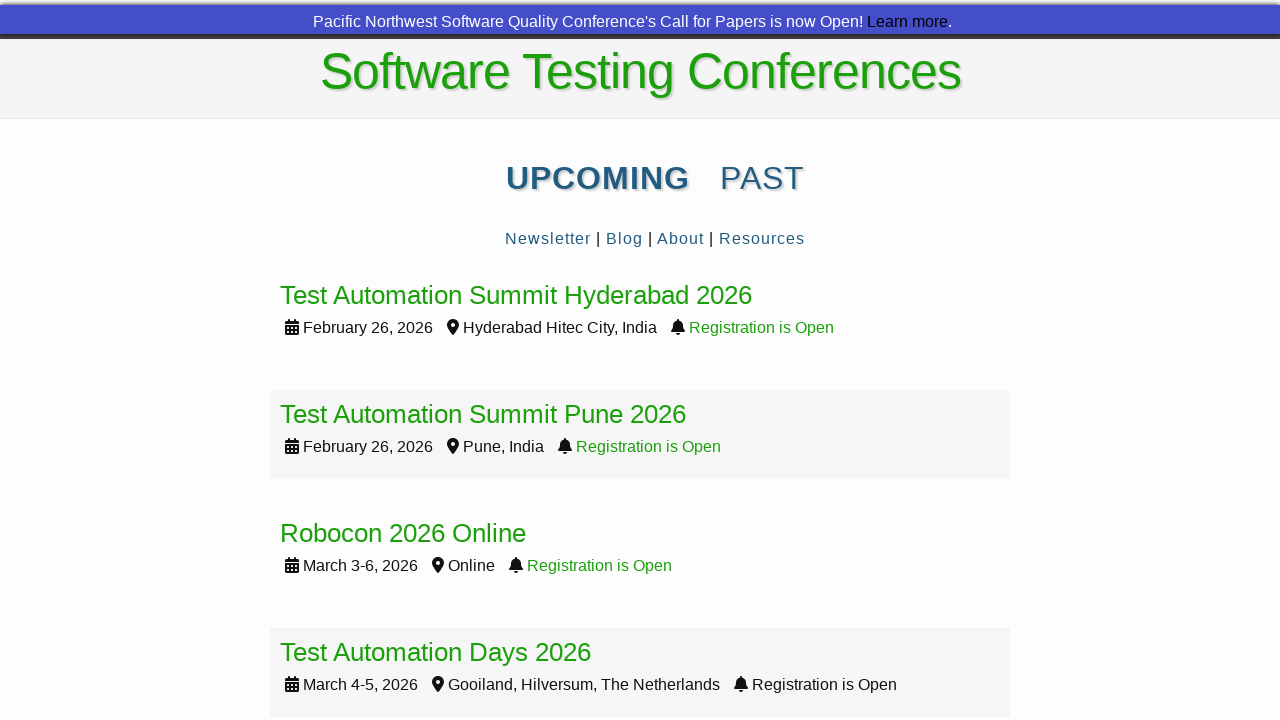

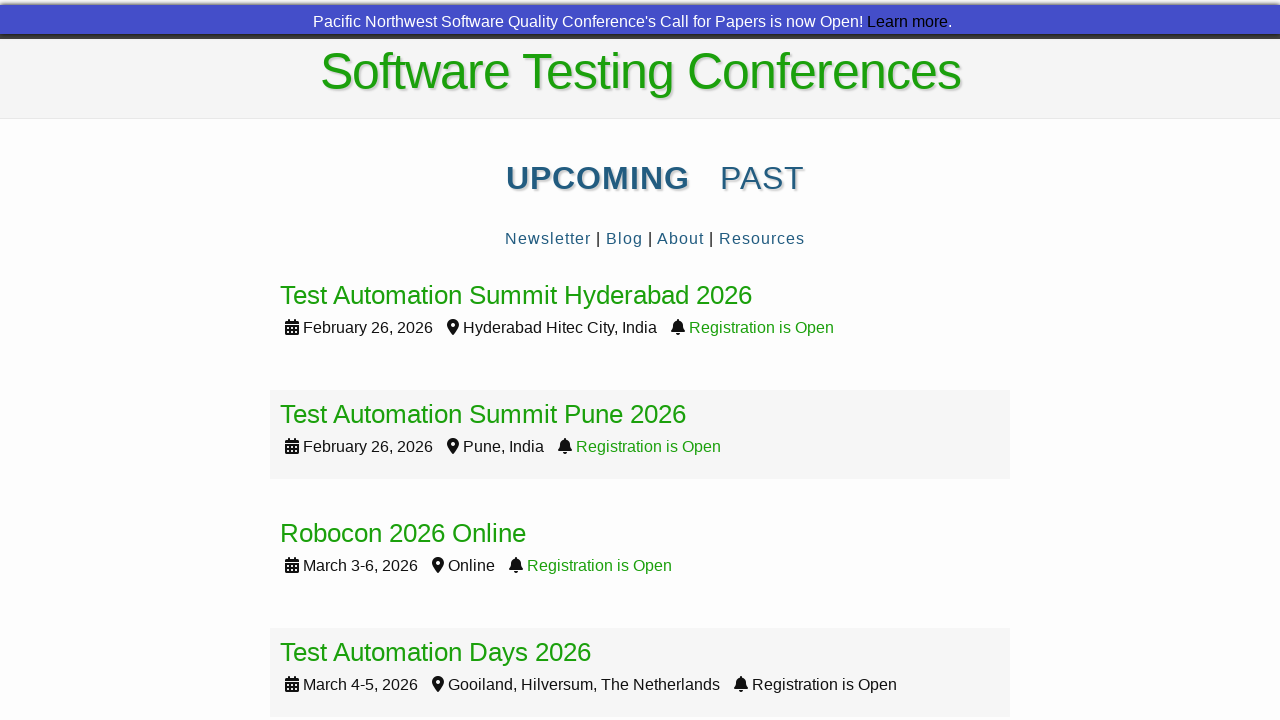